Tests JavaScript alert handling functionality by interacting with different types of alerts (simple alert, confirm dialog, and prompt dialog)

Starting URL: http://the-internet.herokuapp.com/

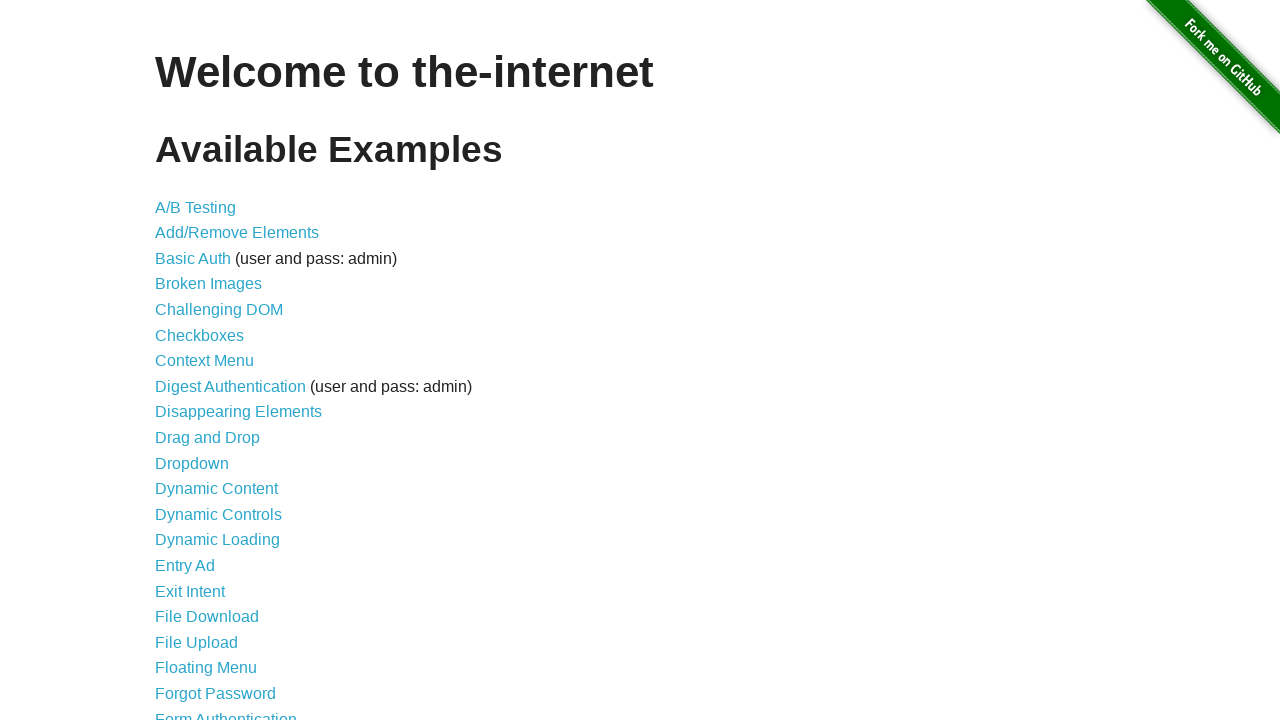

Clicked on JavaScript Alerts link at (214, 361) on text=JavaScript Alerts
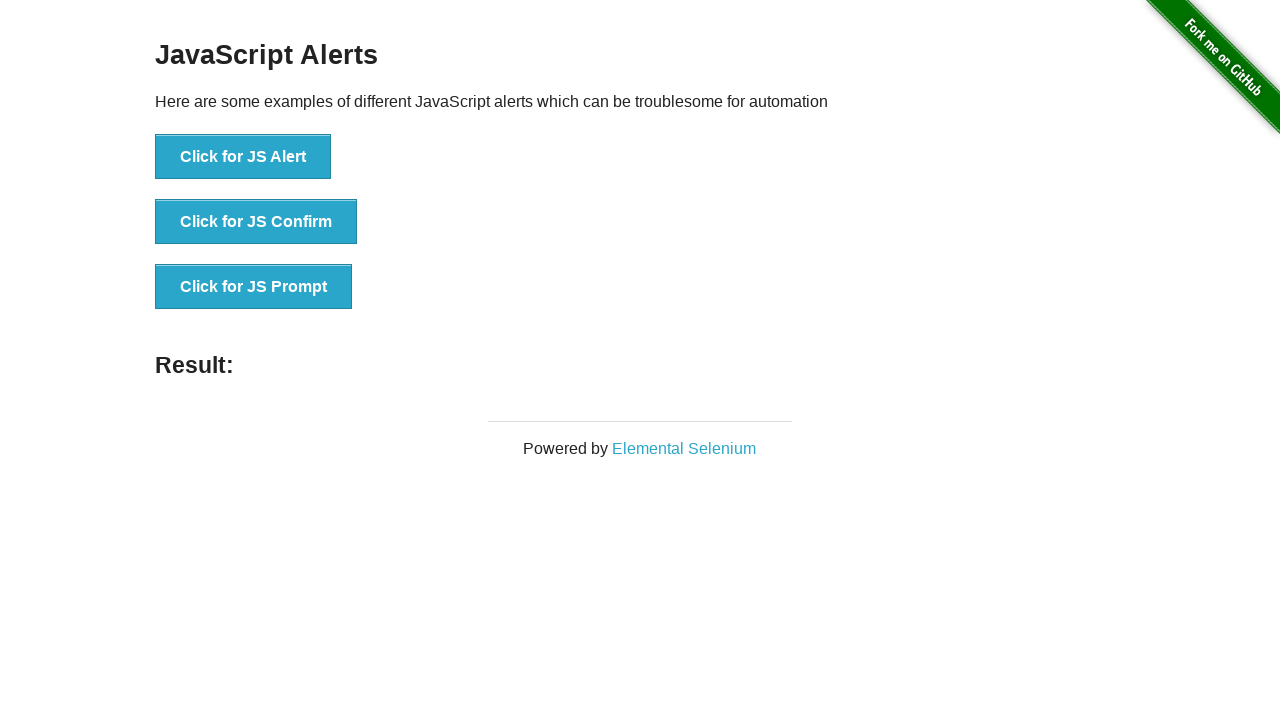

Clicked button to trigger simple JS alert at (243, 157) on button:has-text('Click for JS Alert')
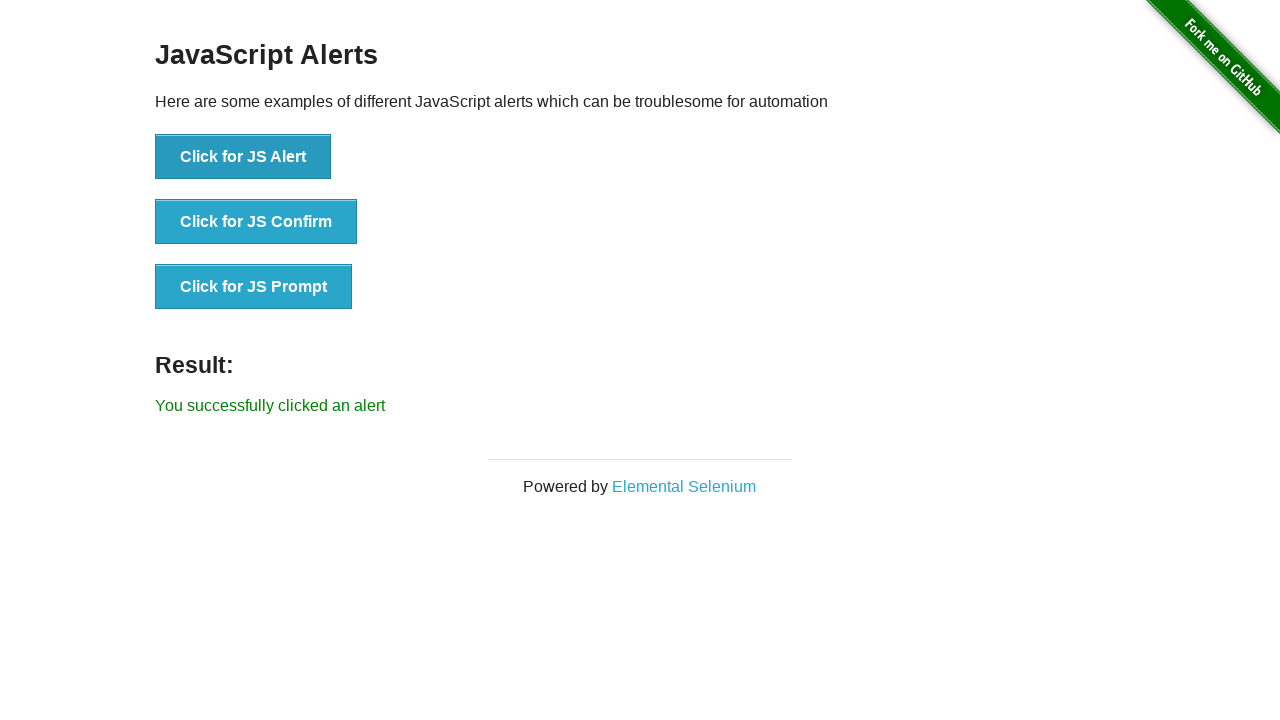

Set up dialog handler to accept alerts
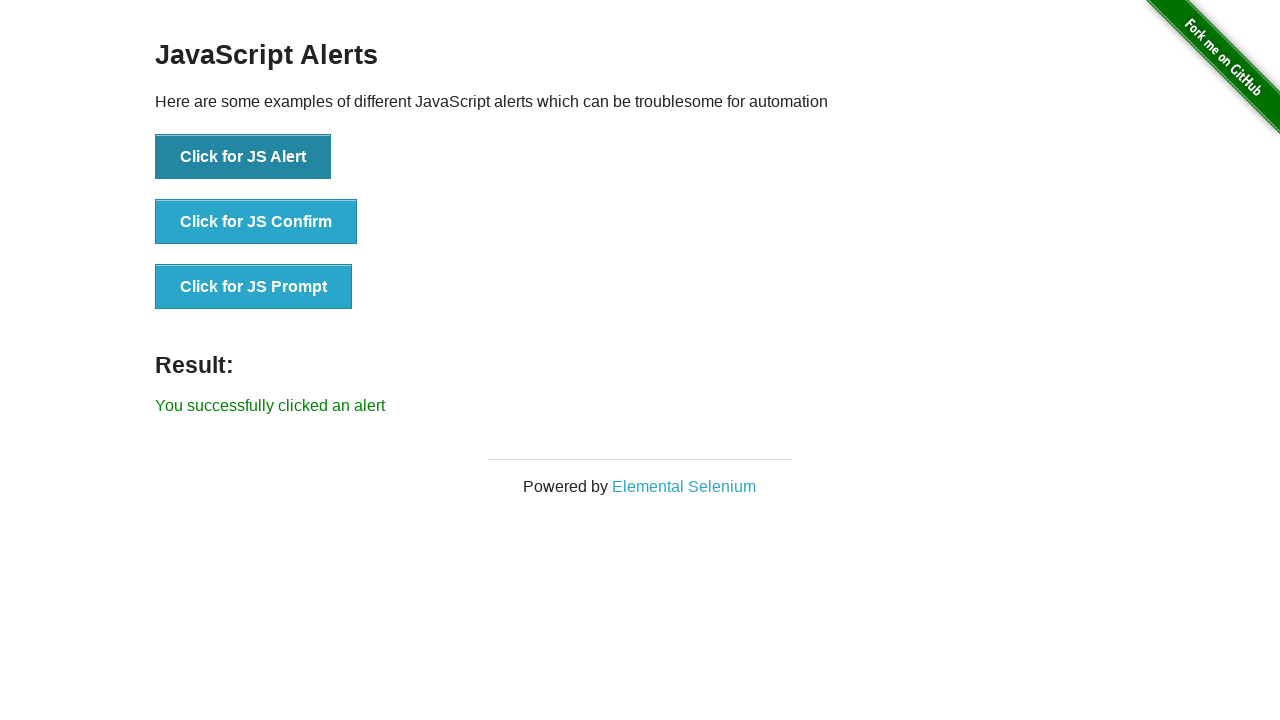

Triggered simple JS alert and accepted it at (243, 157) on button:has-text('Click for JS Alert')
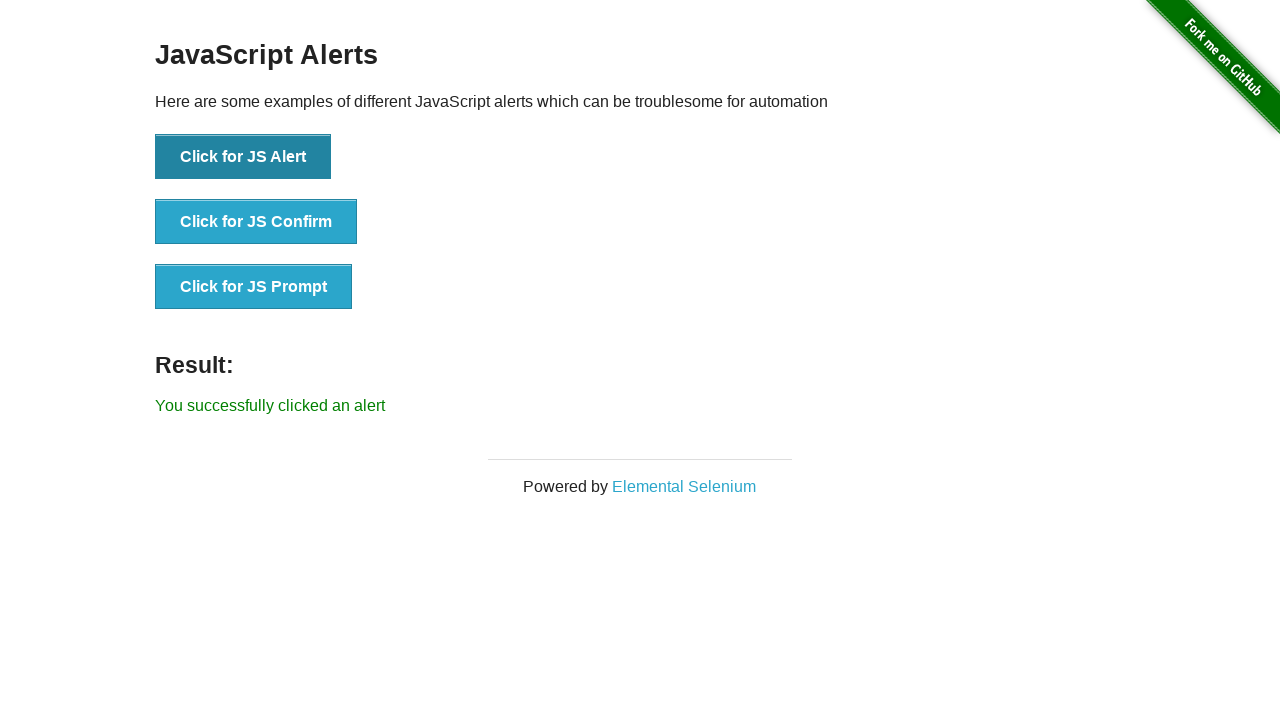

Set up dialog handler to dismiss confirm dialogs
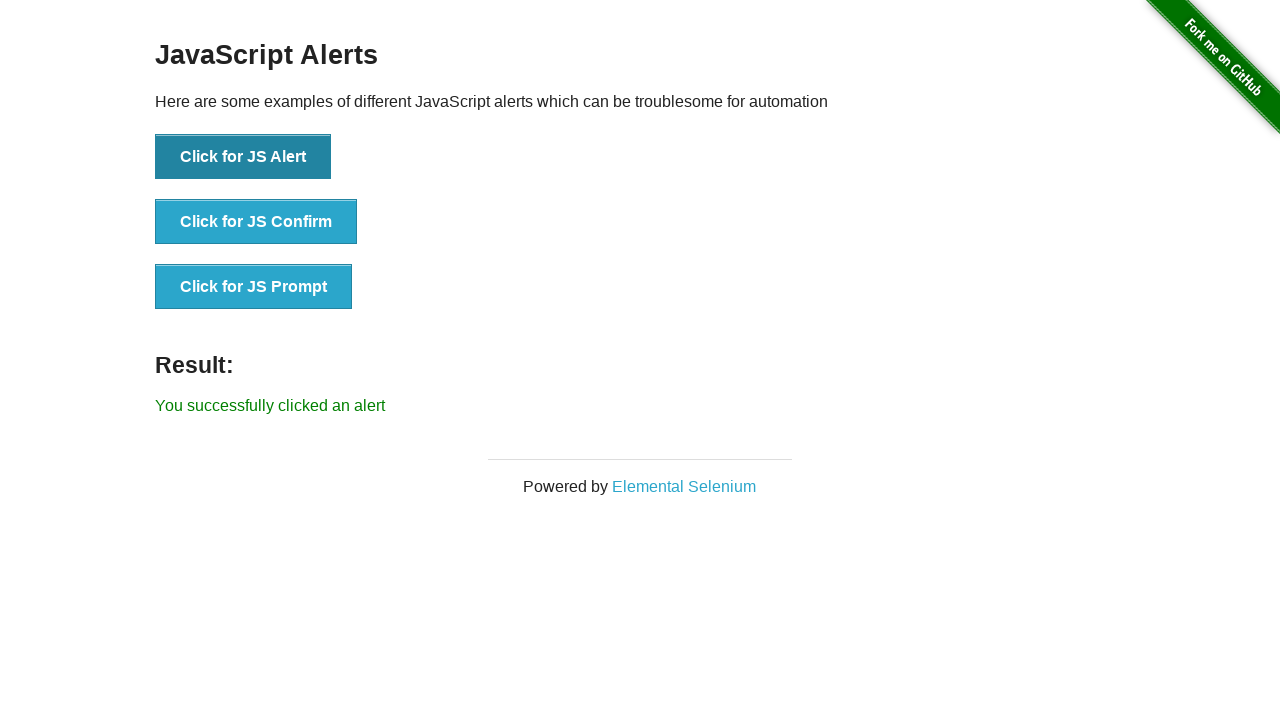

Clicked confirm button and dismissed the dialog at (256, 222) on button:has-text('Click for JS Confirm')
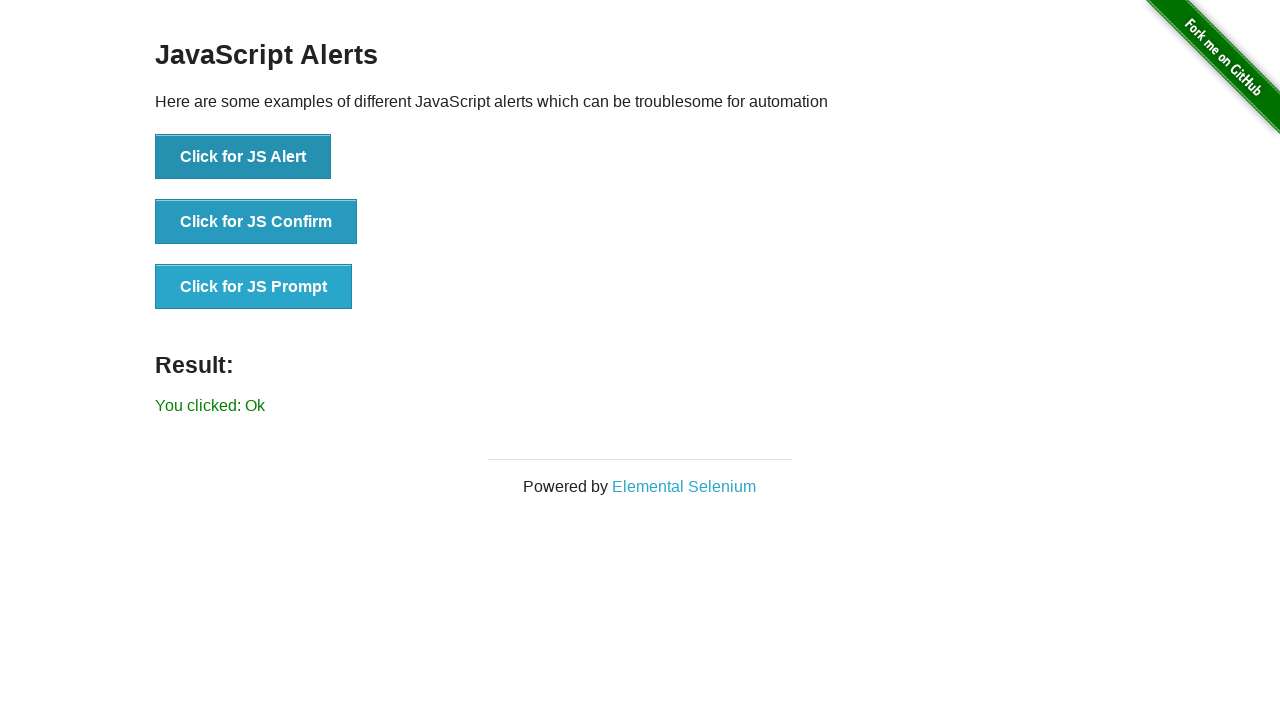

Set up dialog handler to accept prompt with 'textbox' text
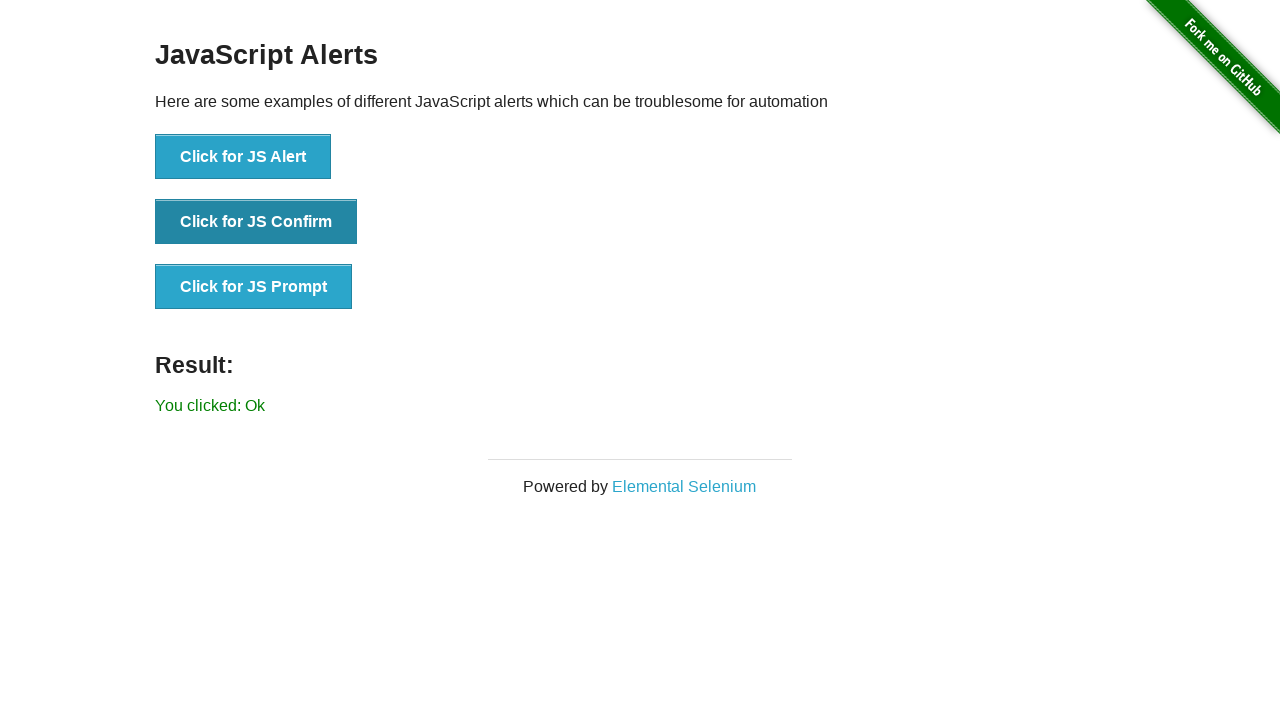

Clicked prompt button and submitted prompt dialog with text at (254, 287) on button:has-text('Click for JS Prompt')
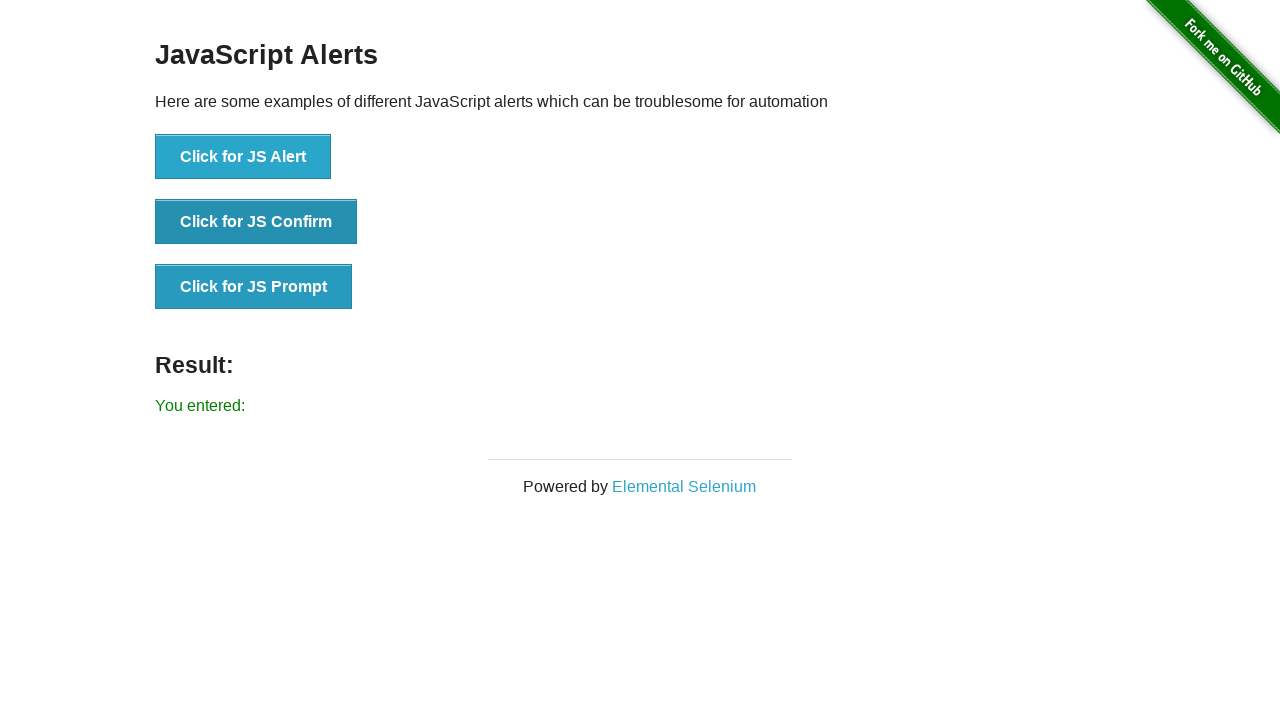

Verified result text is present on page
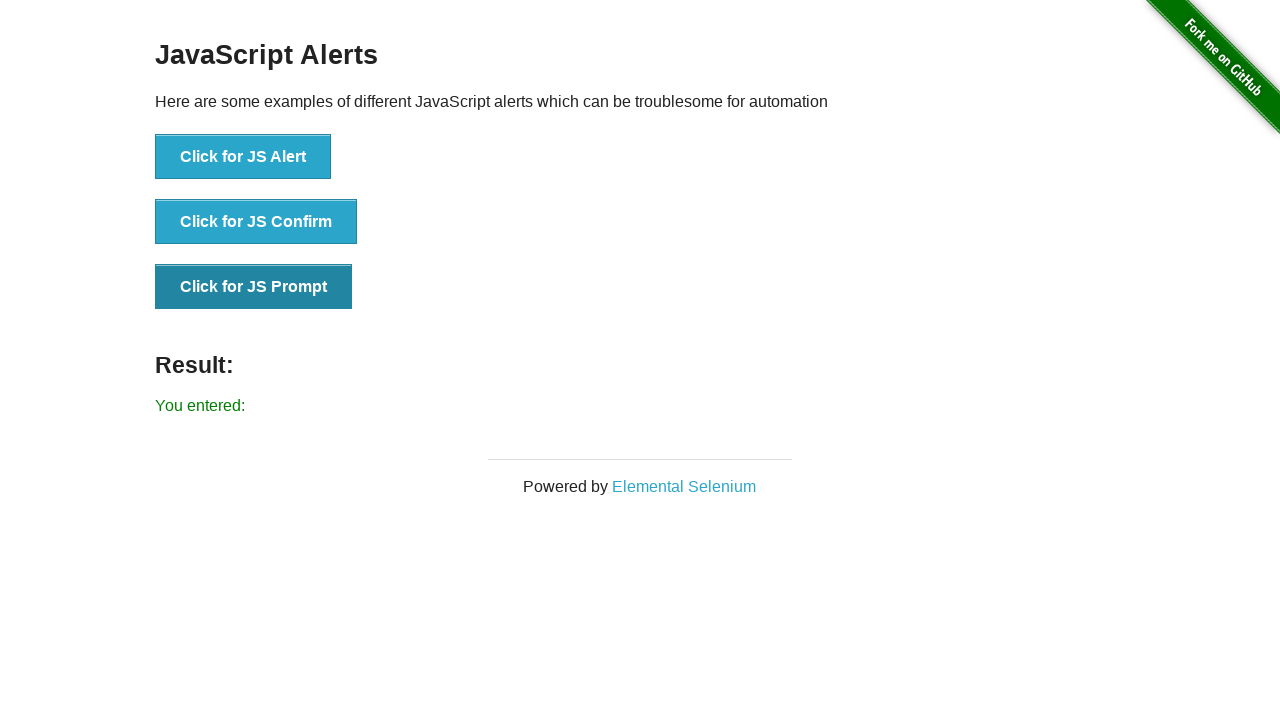

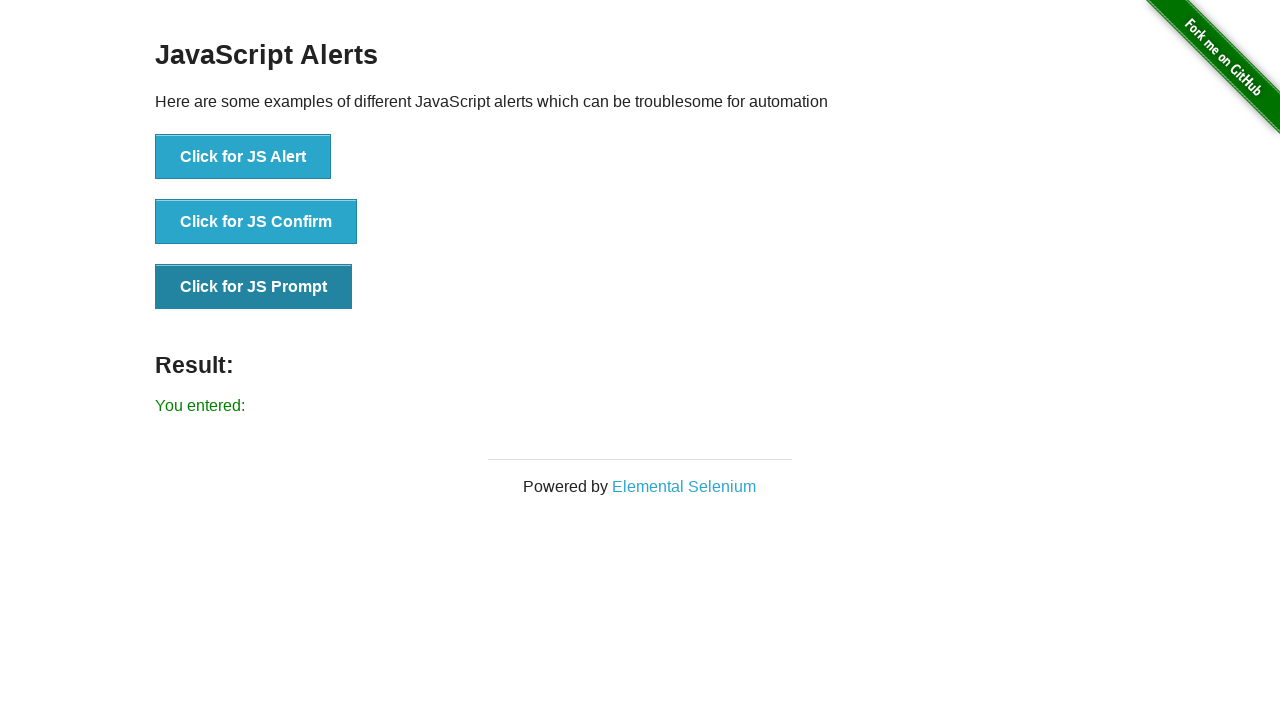